Navigates to a nested frames demo page and switches between frames to access content in the middle frame

Starting URL: http://the-internet.herokuapp.com/

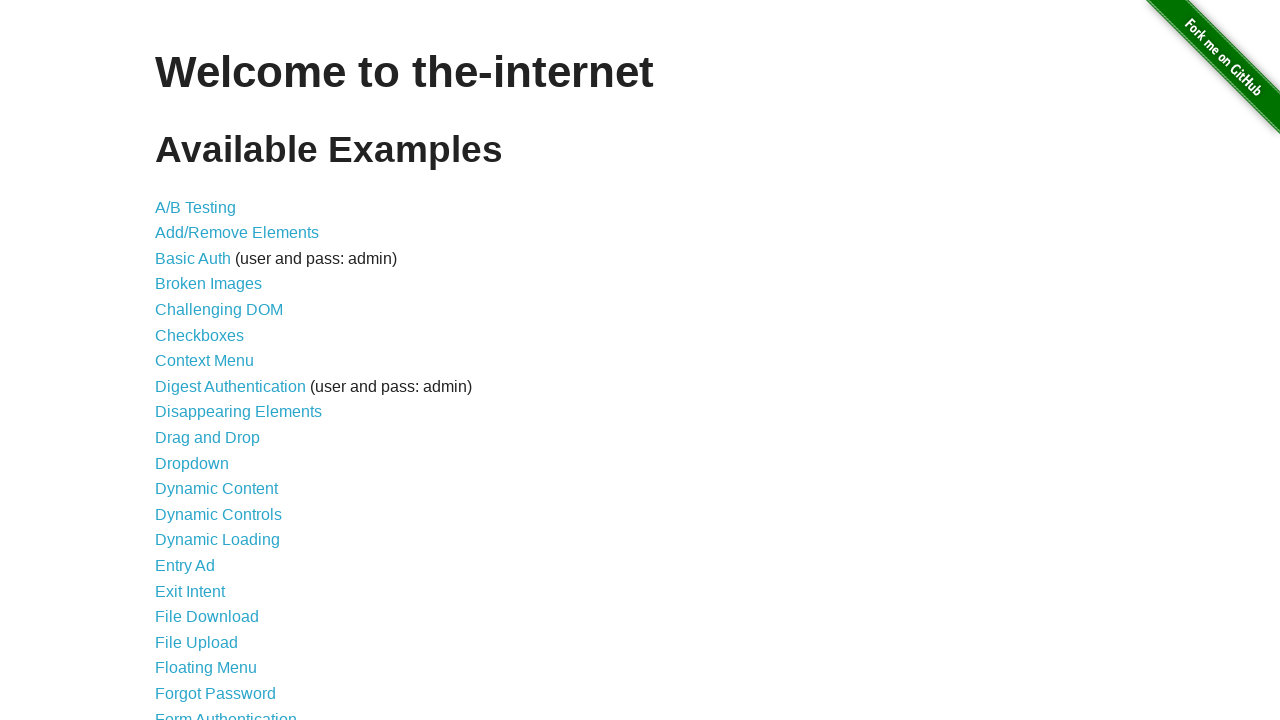

Clicked on the nested frames link at (210, 395) on a[href='/nested_frames']
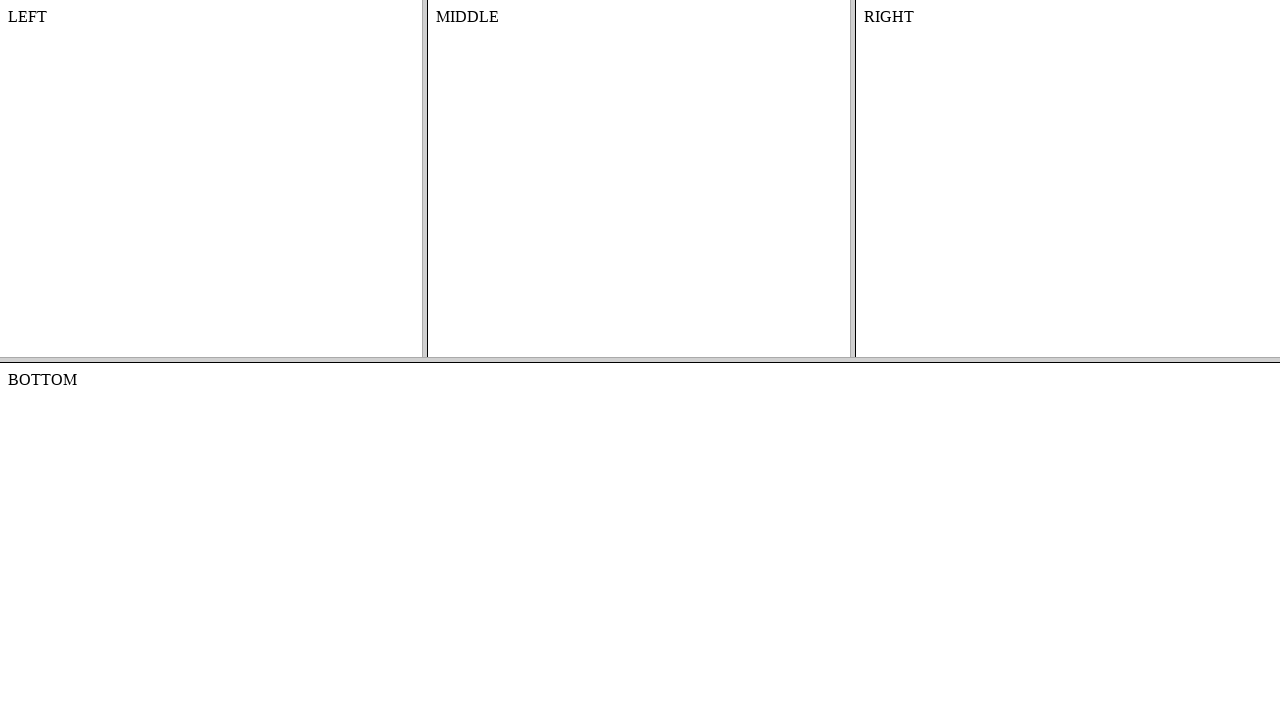

Waited for frame-top to be available
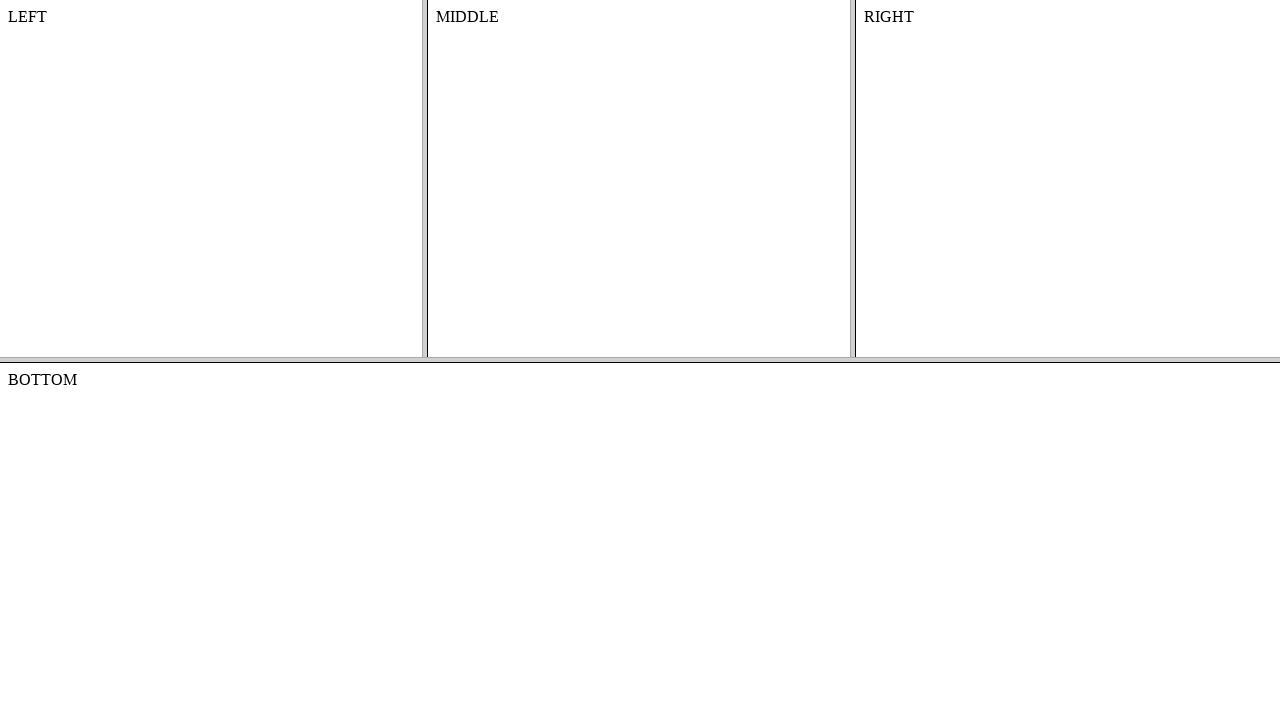

Switched to the top frame
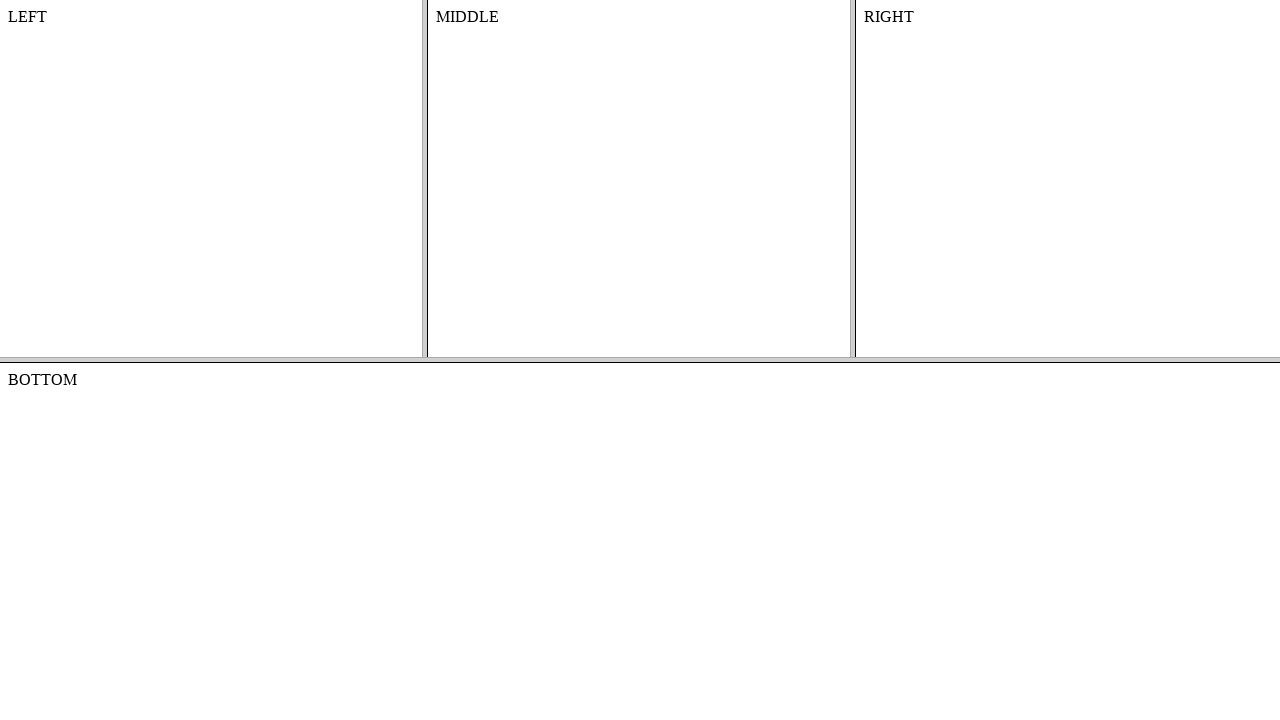

Switched to the middle frame within the top frame
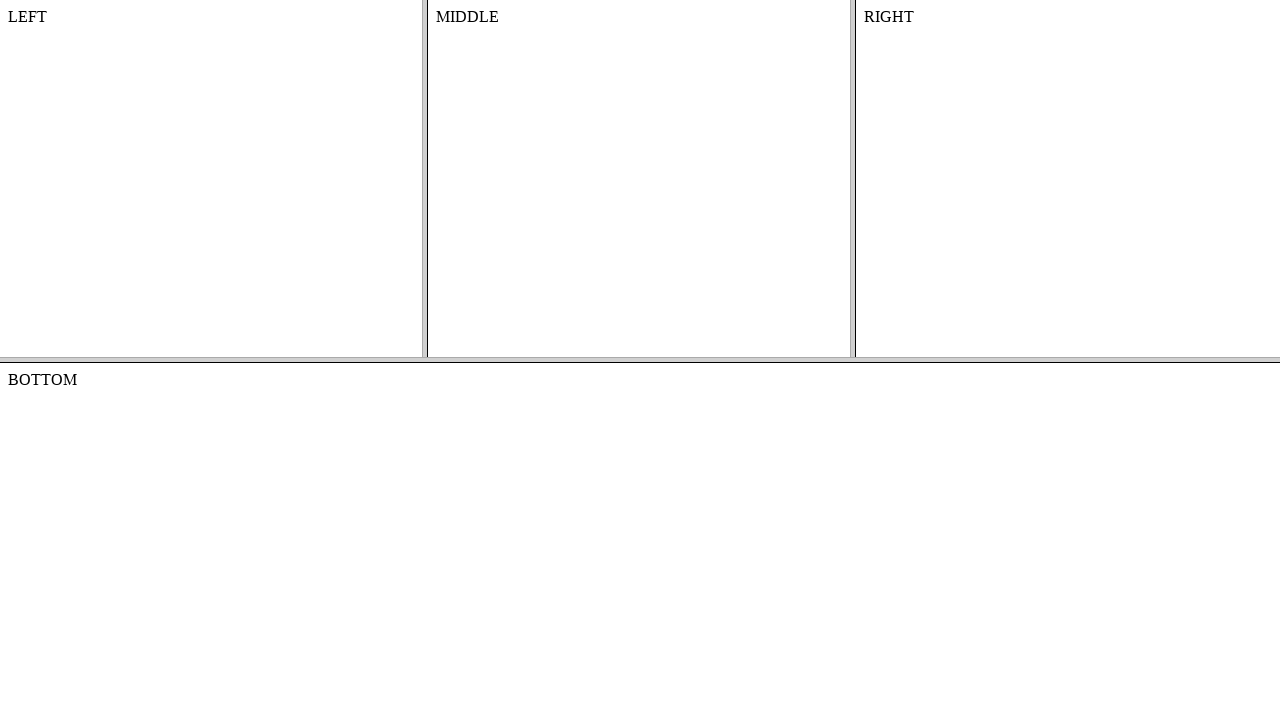

Retrieved text content from the middle frame
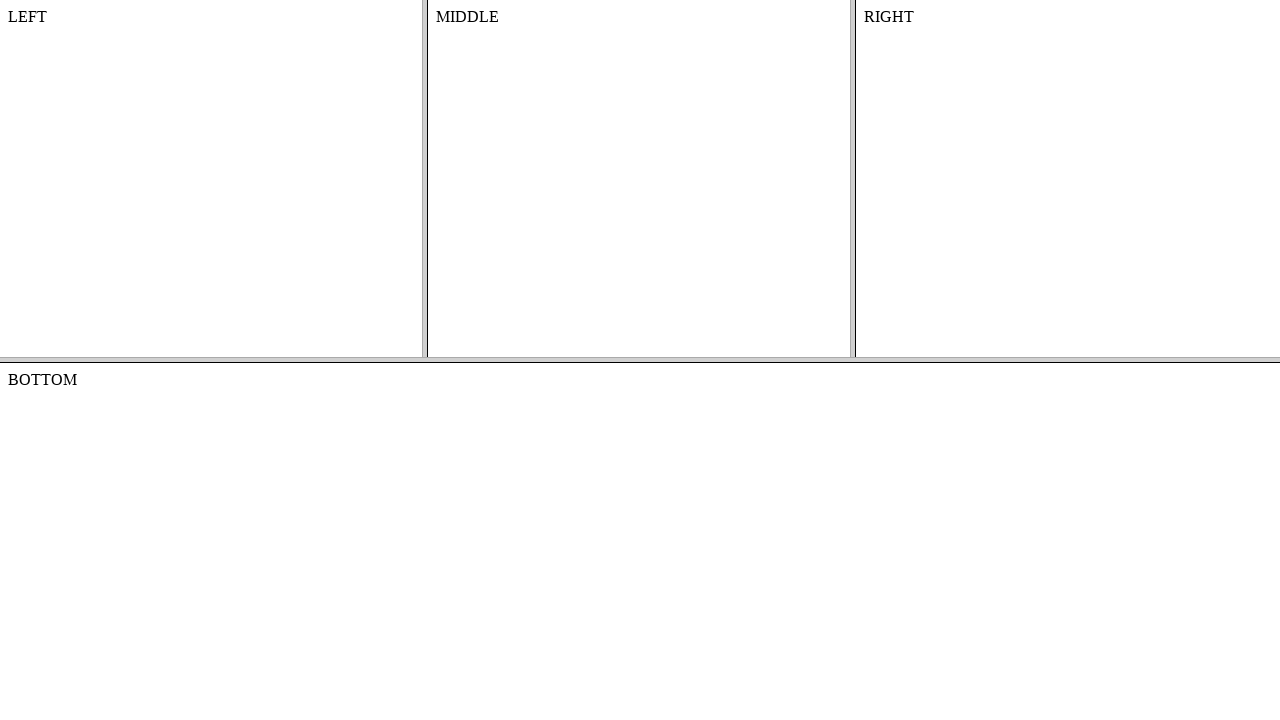

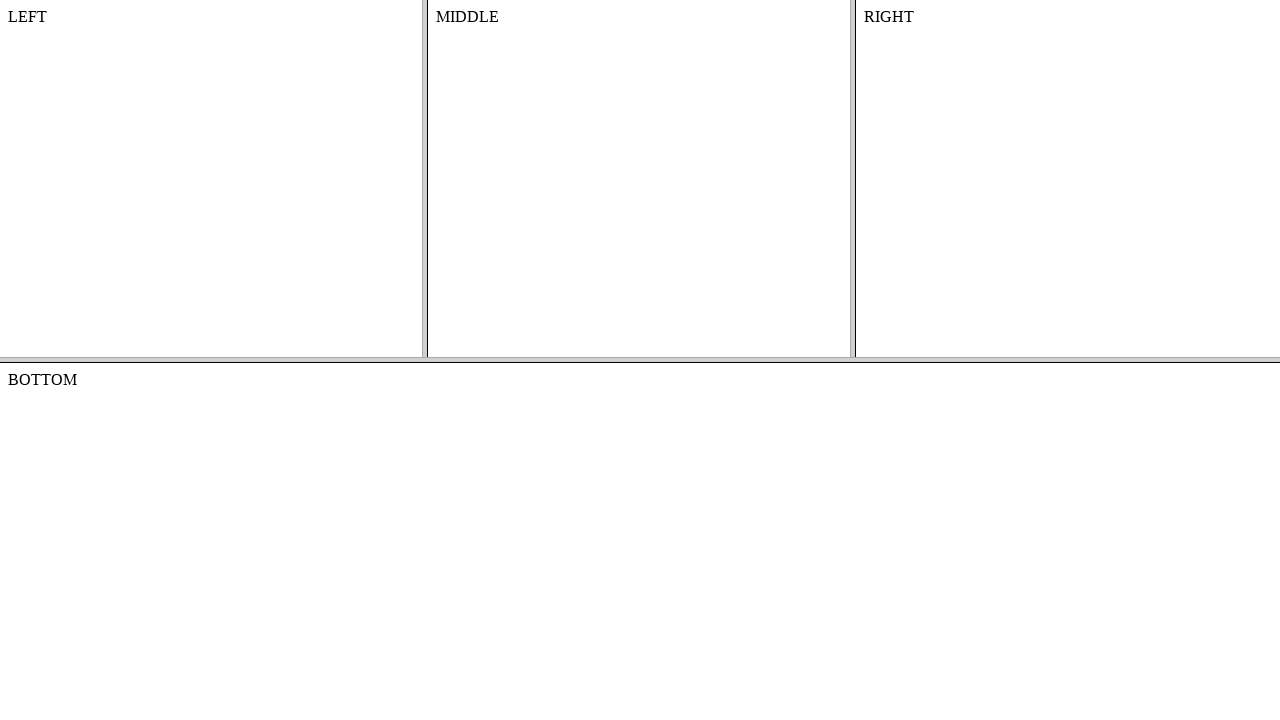